Tests a registration form by filling in first name, last name, and email fields, then submitting the form and verifying the success message.

Starting URL: http://suninjuly.github.io/registration1.html

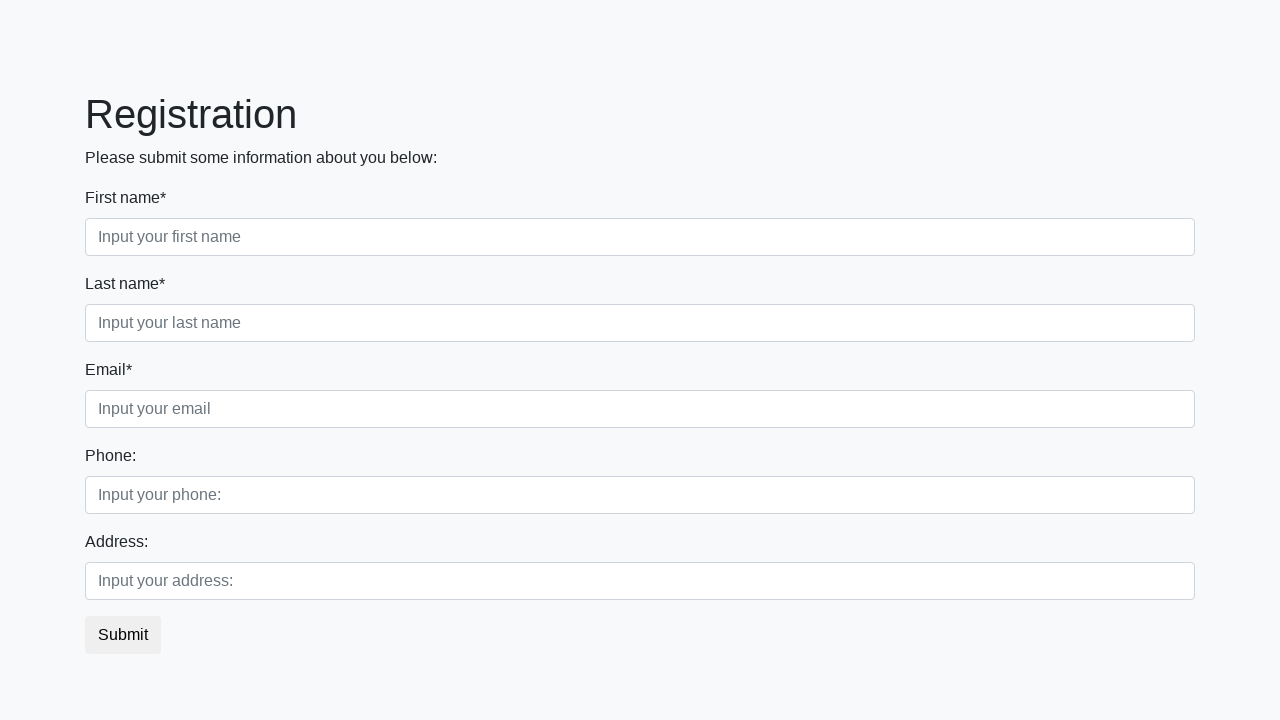

Filled first name field with 'Marcus' on [placeholder="Input your first name"]
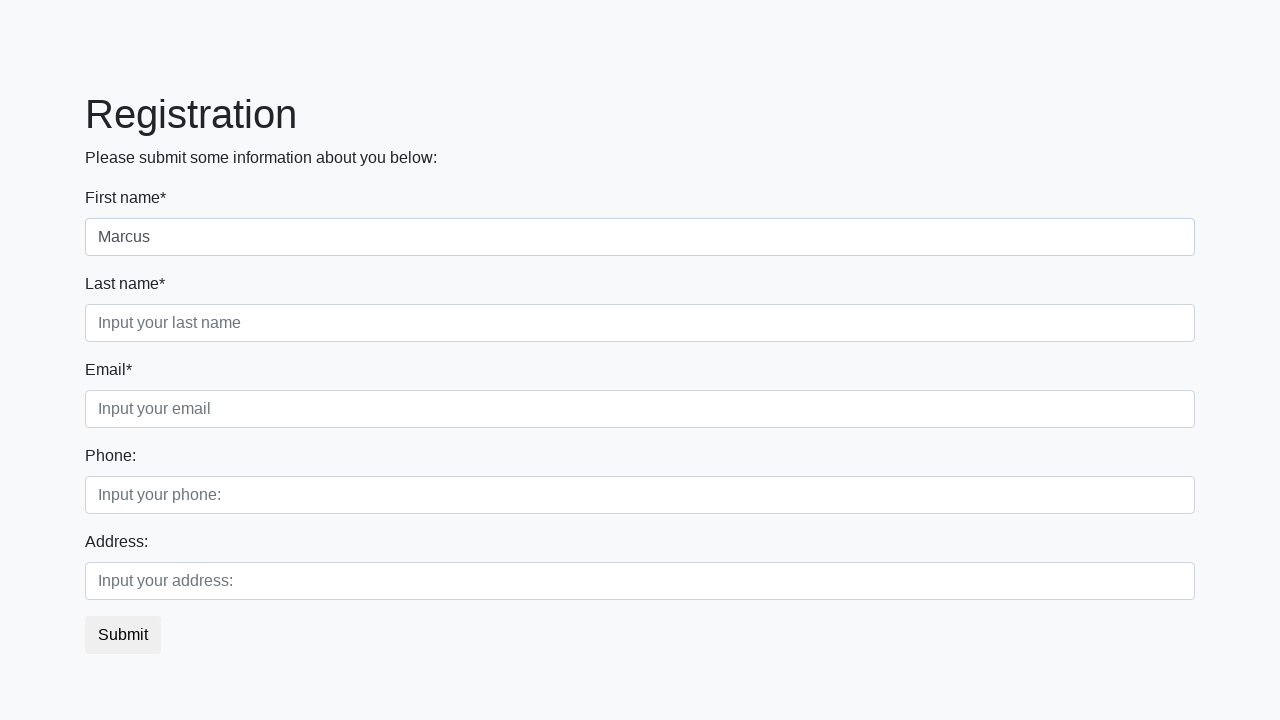

Filled last name field with 'Thompson' on [placeholder="Input your last name"]
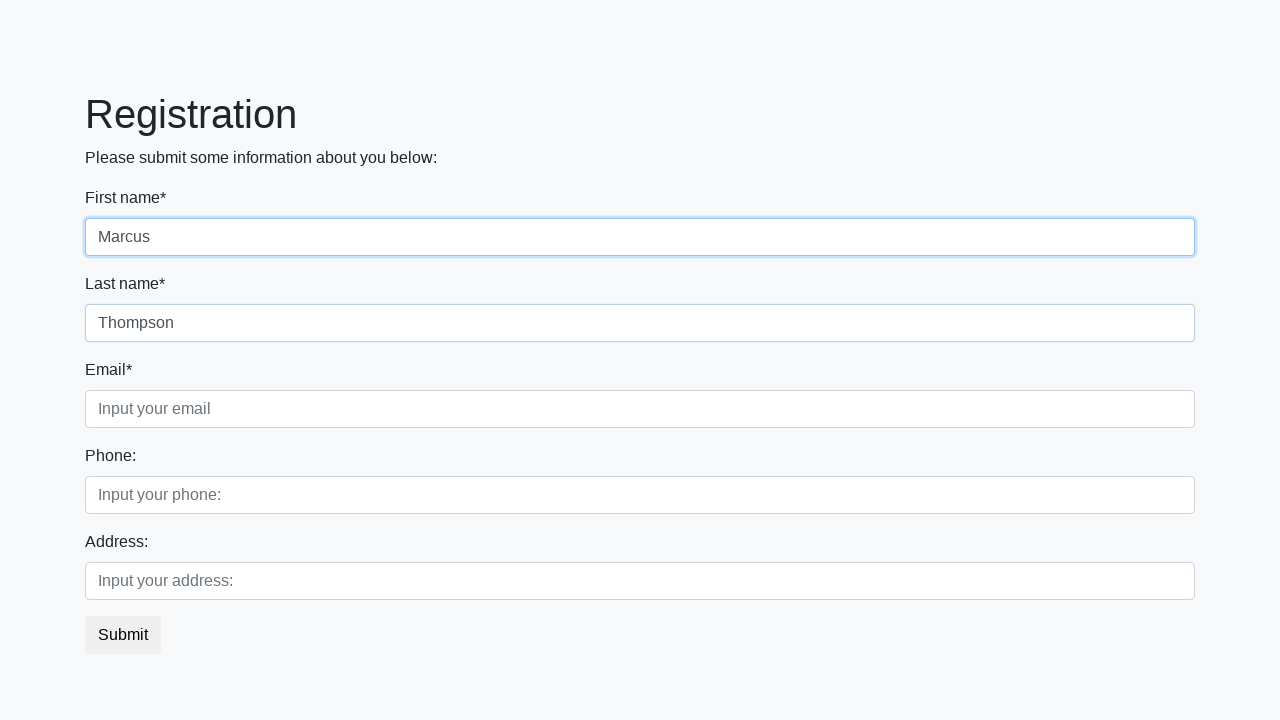

Filled email field with 'marcus.t@example.com' on [placeholder="Input your email"]
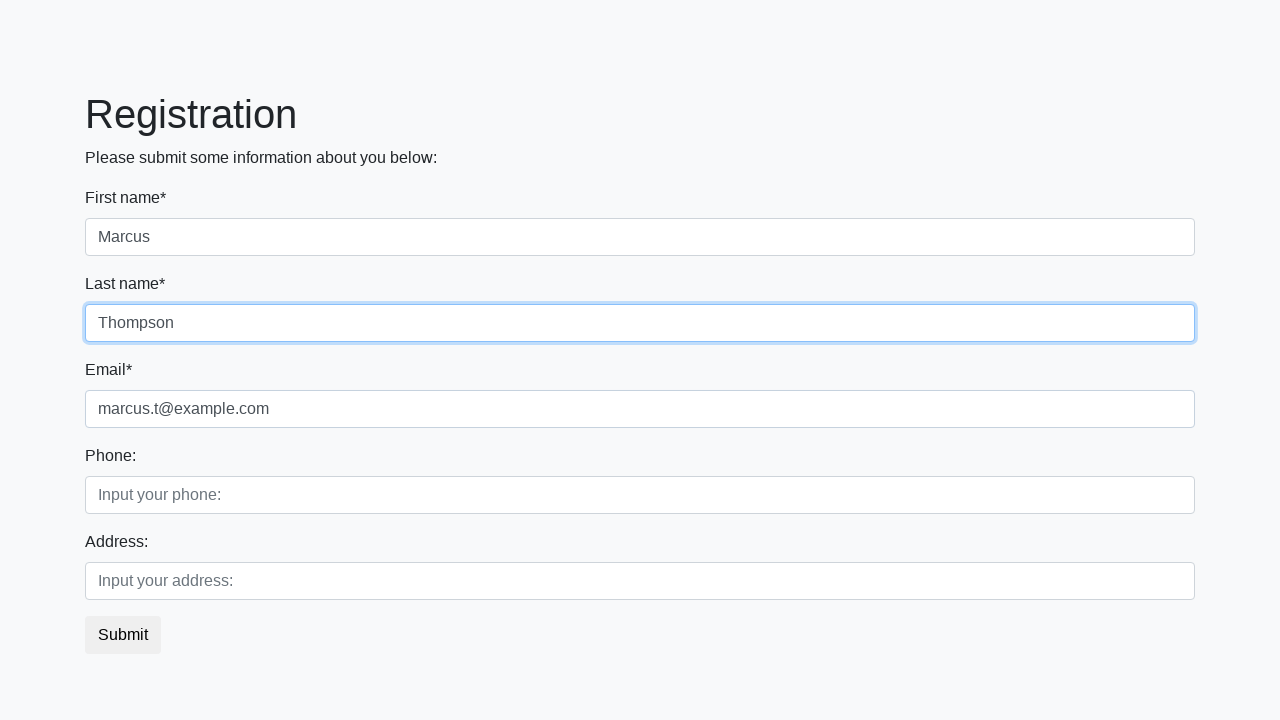

Clicked the submit button at (123, 635) on button.btn
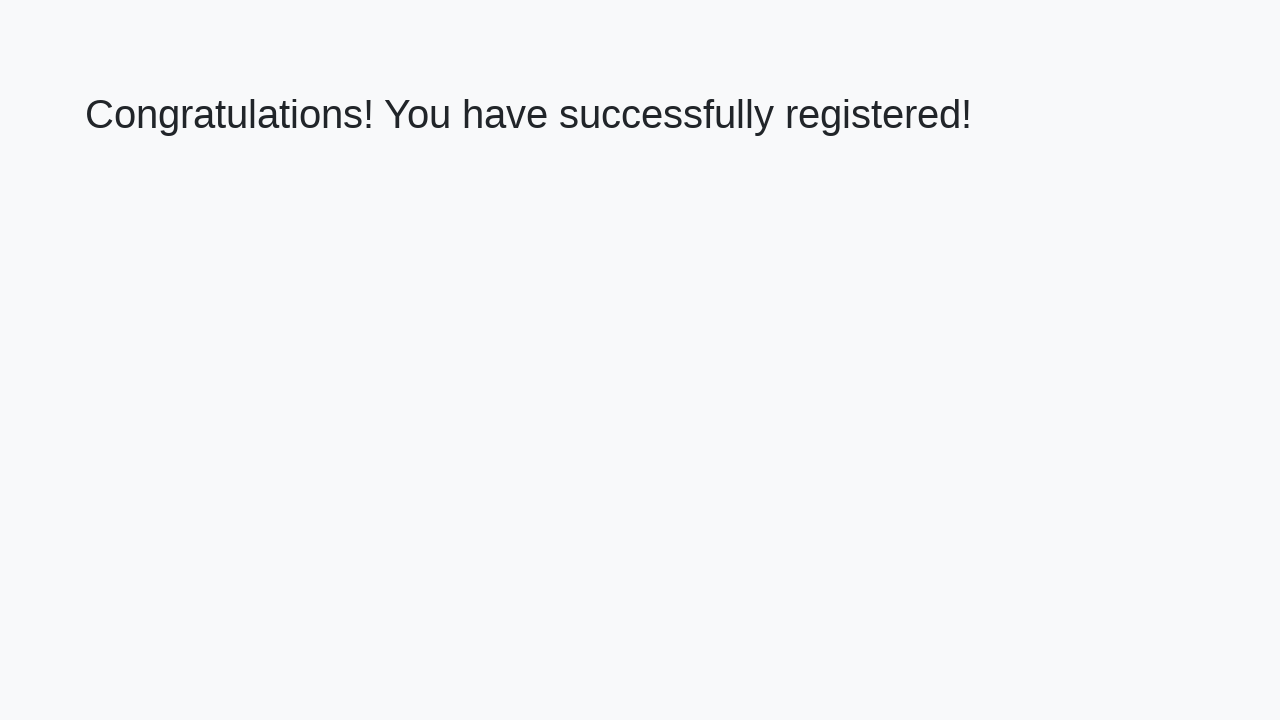

Success message heading loaded
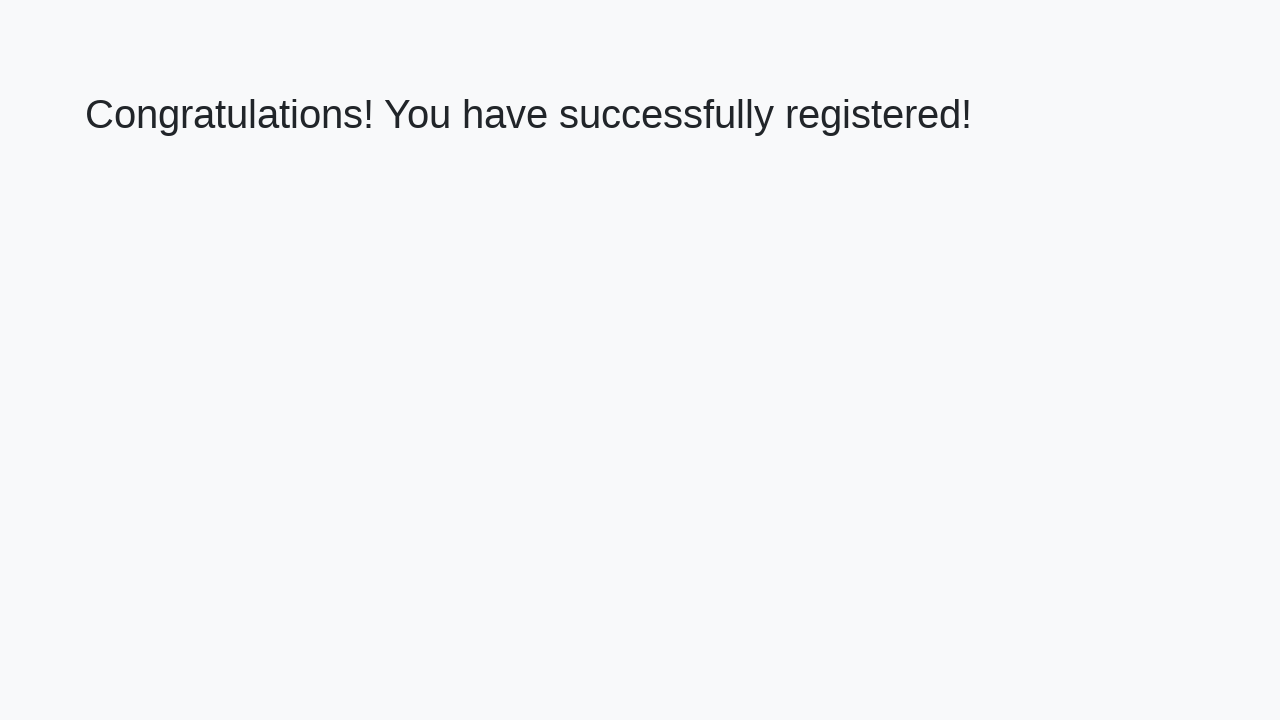

Retrieved success message text
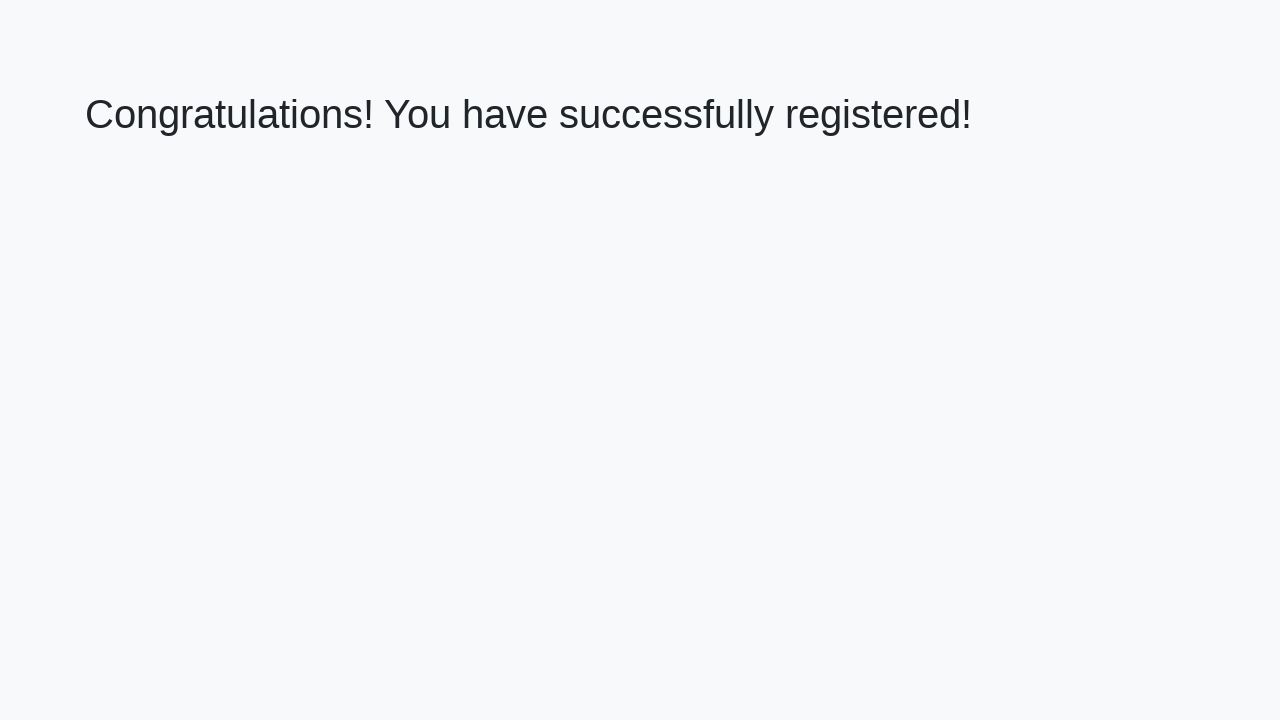

Verified success message: 'Congratulations! You have successfully registered!'
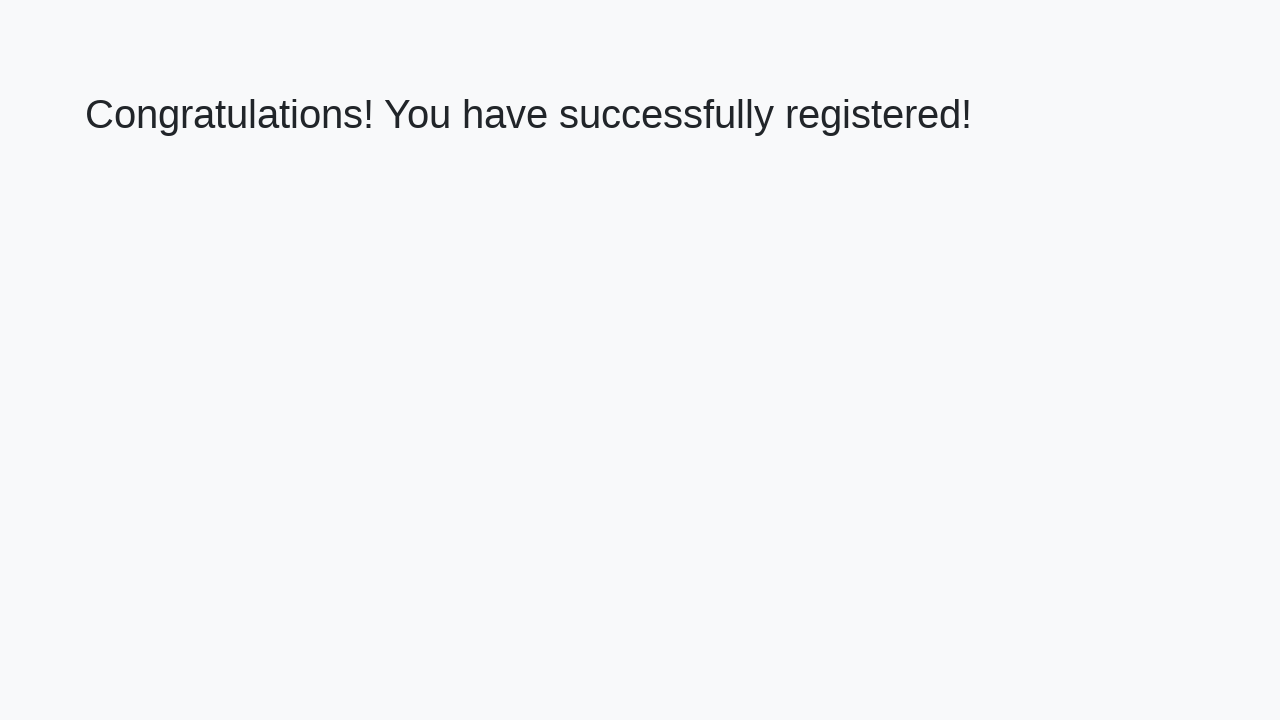

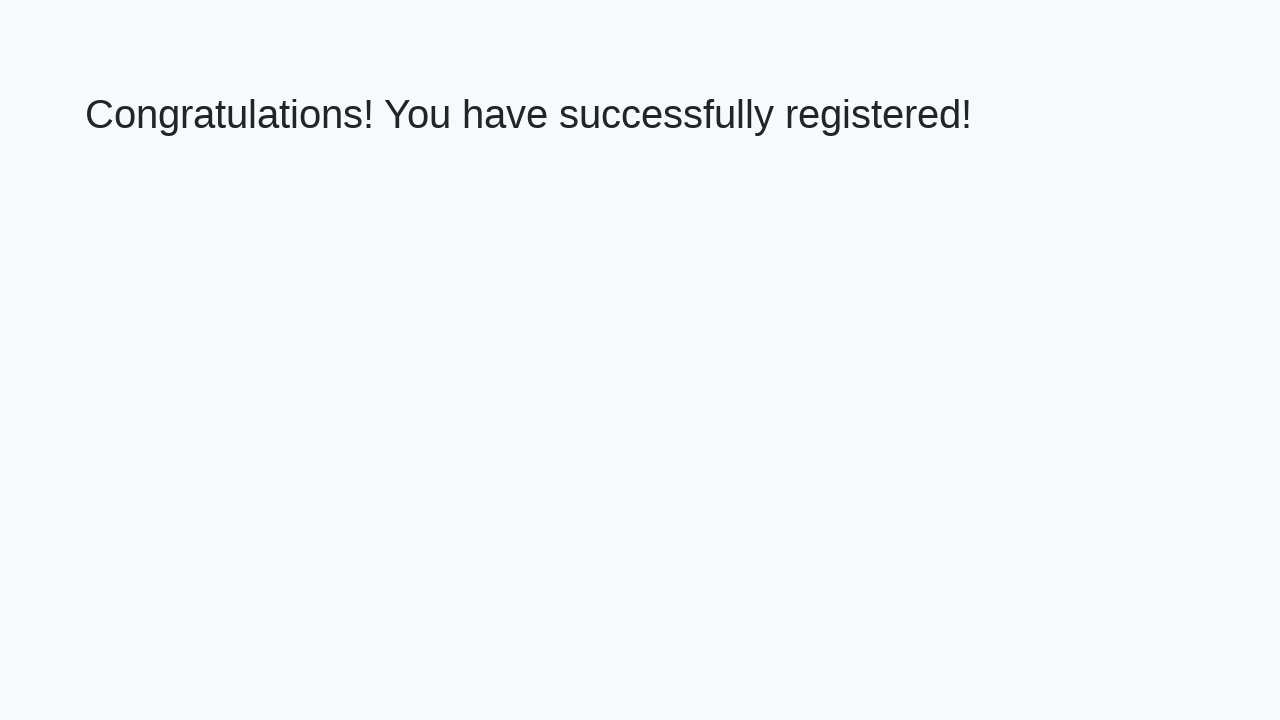